Tests dropdown selection functionality by navigating to the OrangeHRM contact sales page and selecting "Australia" from the country dropdown list.

Starting URL: https://www.orangehrm.com/contact-sales/

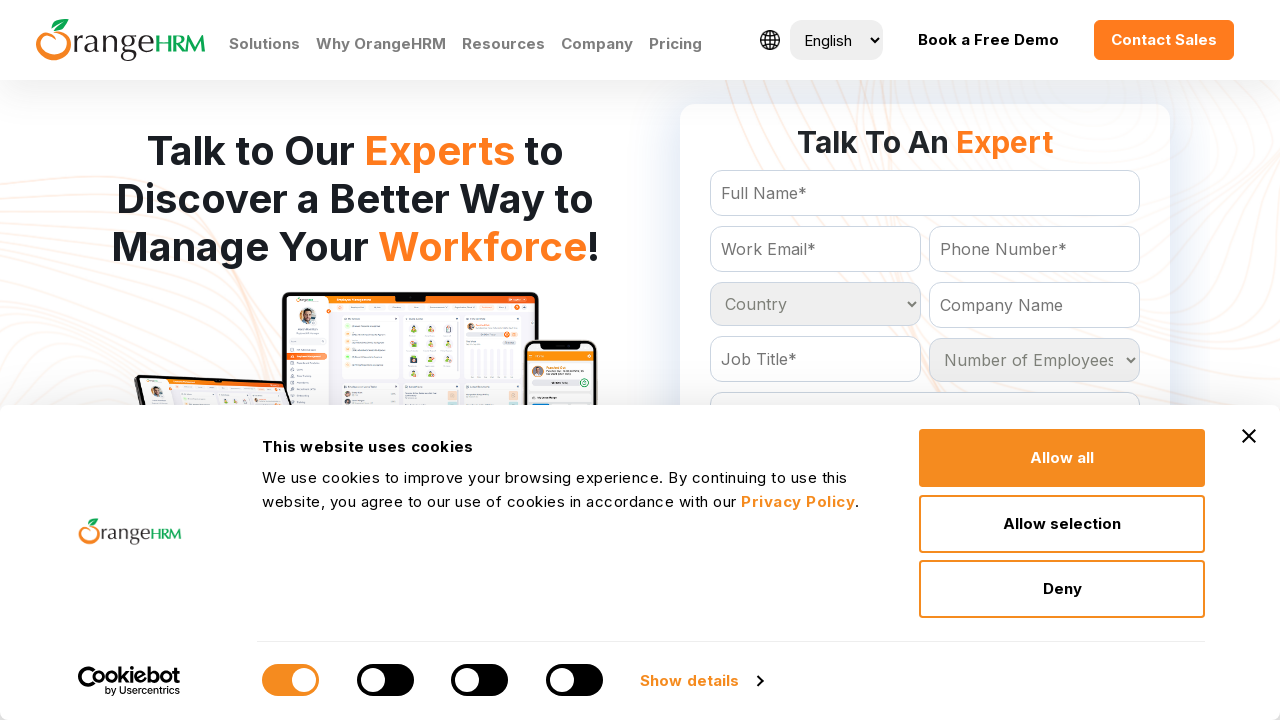

Country dropdown selector became visible
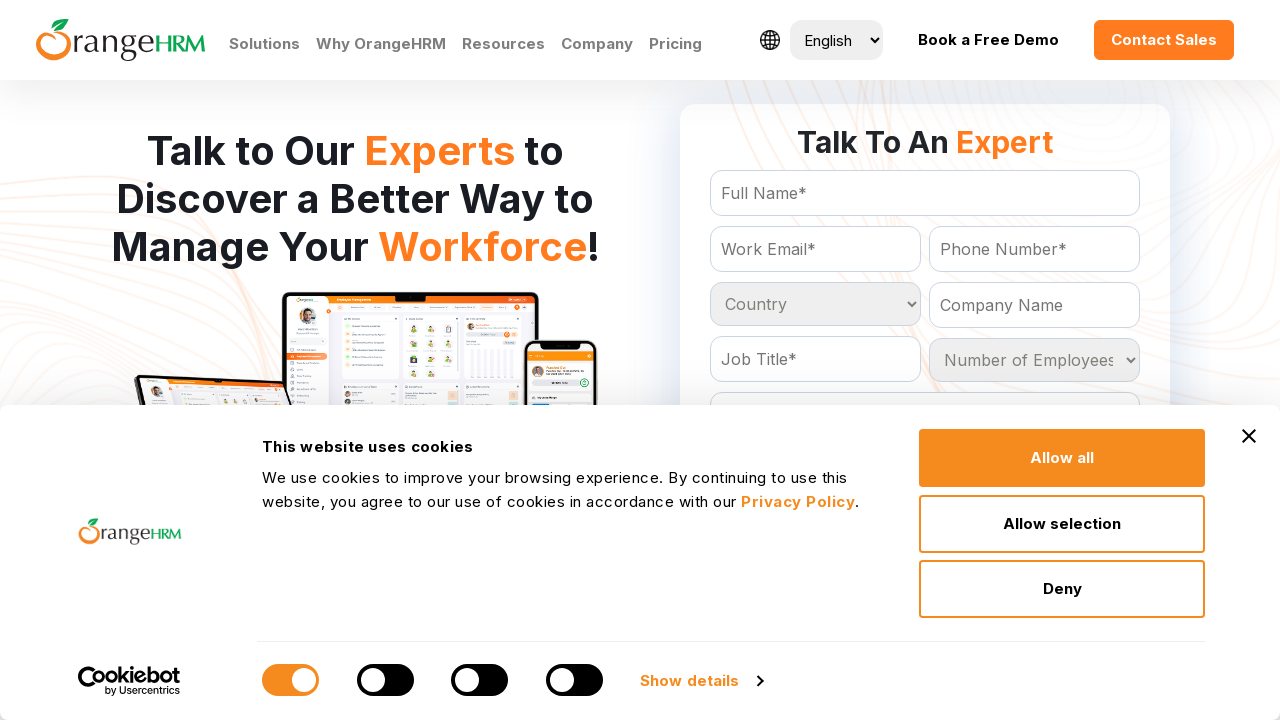

Selected 'Australia' from the country dropdown on select#Form_getForm_Country
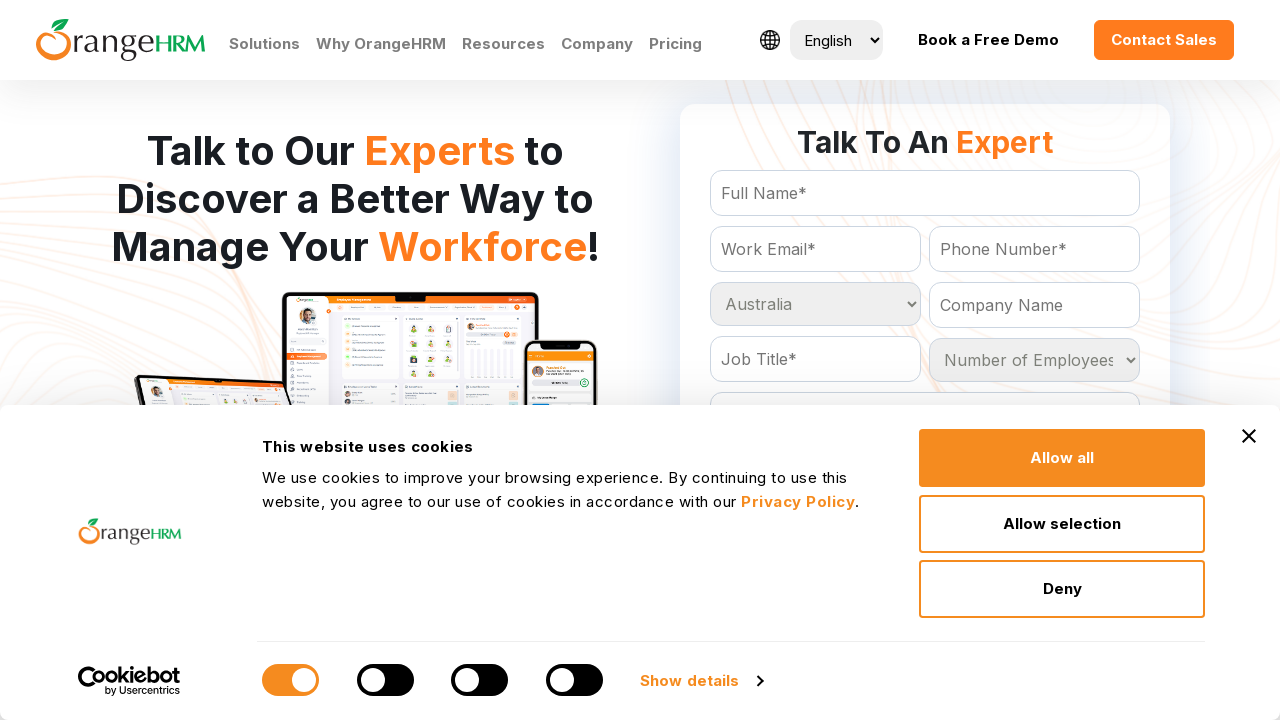

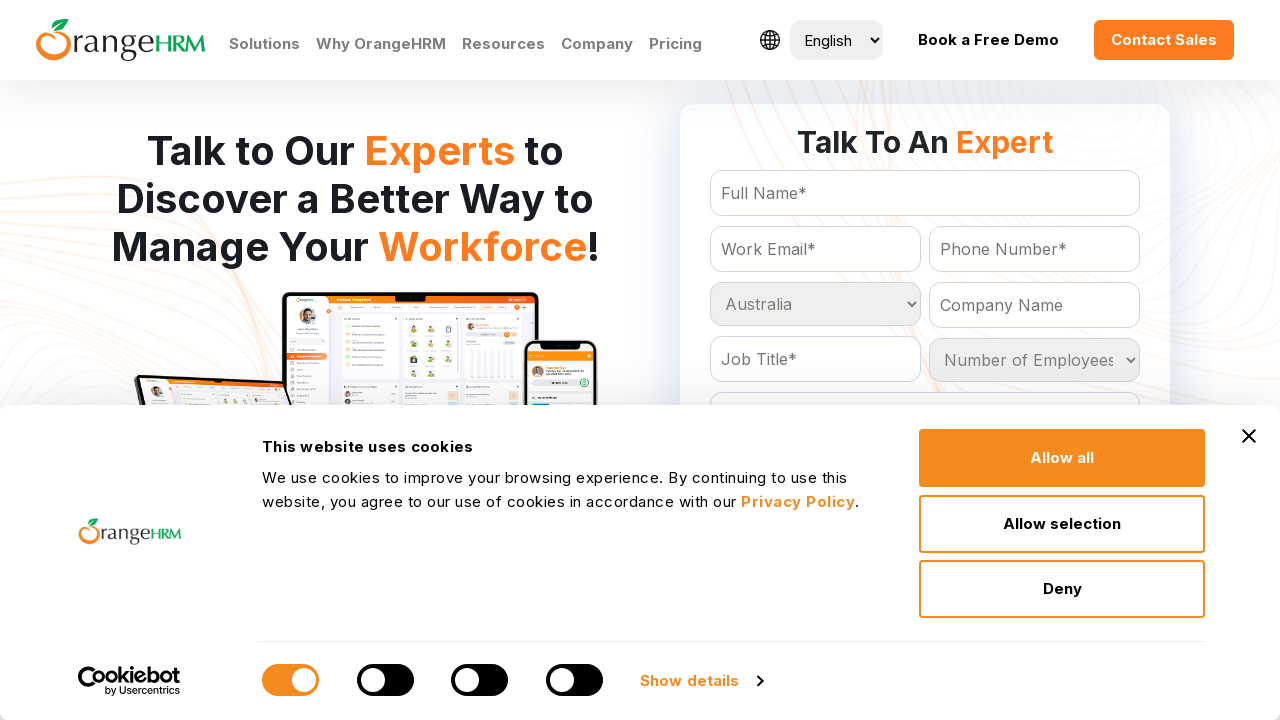